Tests page scrolling functionality using keyboard actions like PAGE_DOWN, PAGE_UP, ARROW_DOWN, and ARROW_UP on the techproeducation website

Starting URL: https://www.techproeducation.com

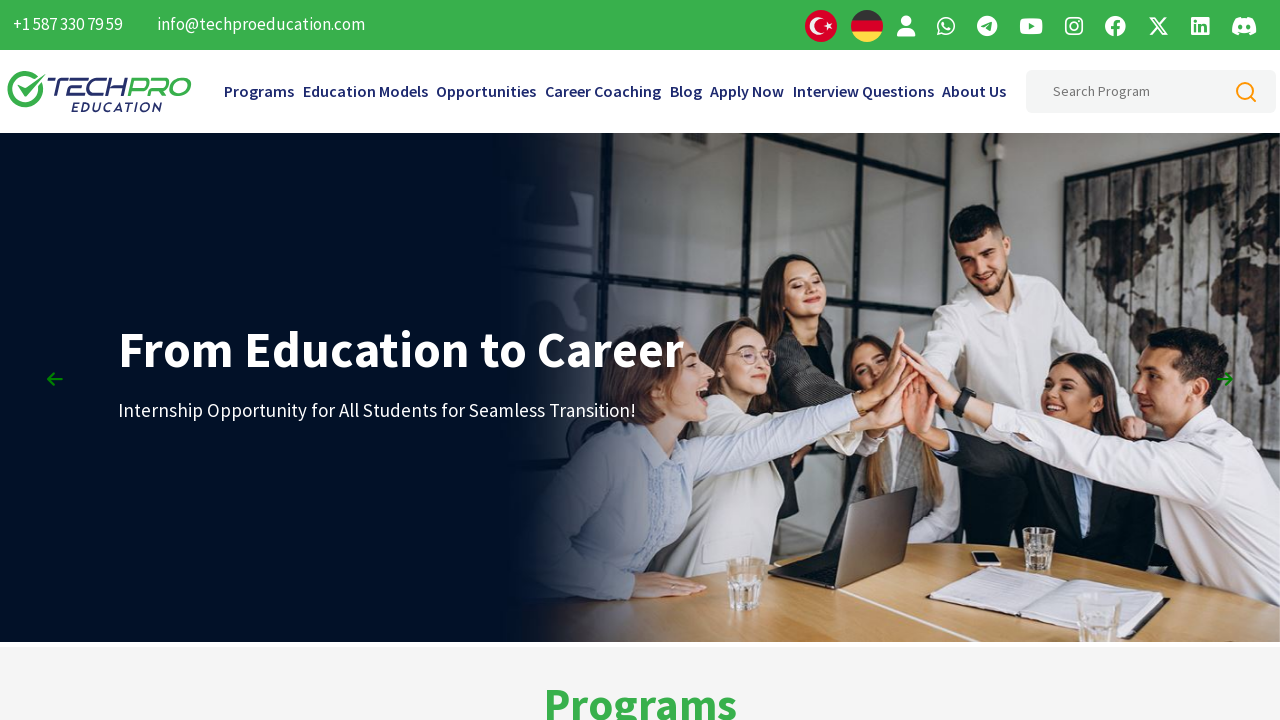

Pressed PAGE_DOWN to scroll down
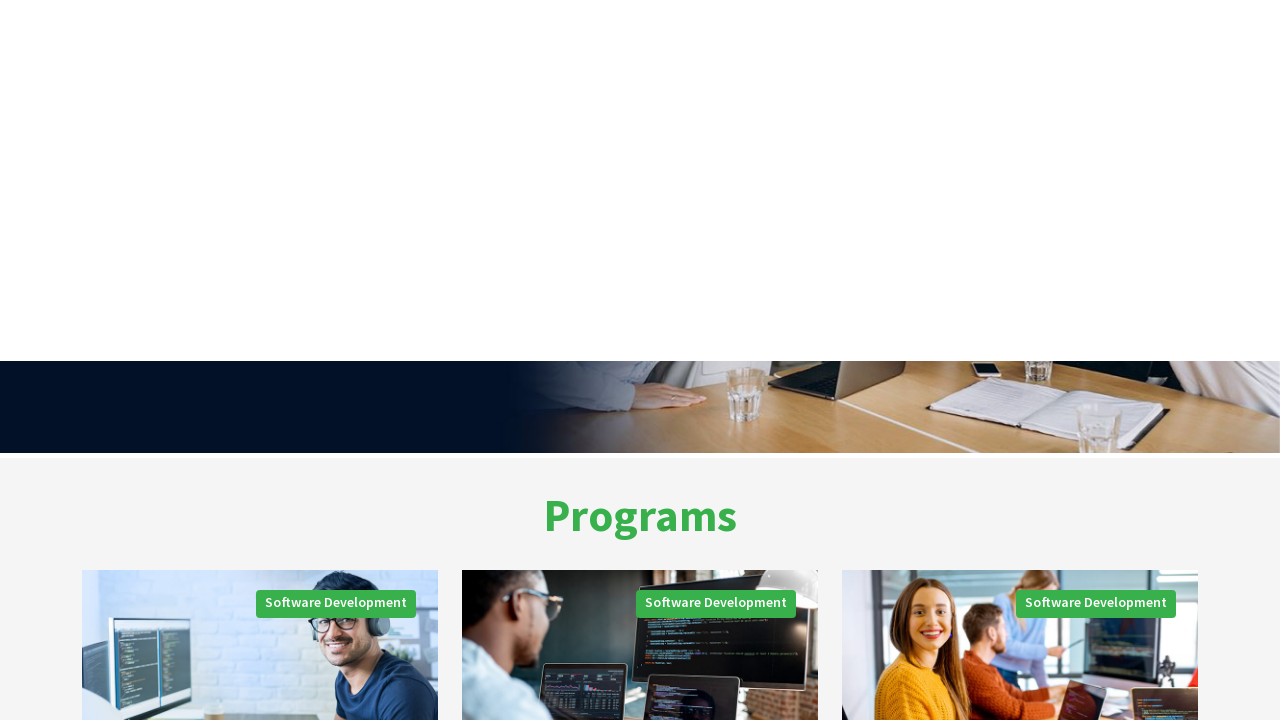

Waited 3 seconds after first PAGE_DOWN
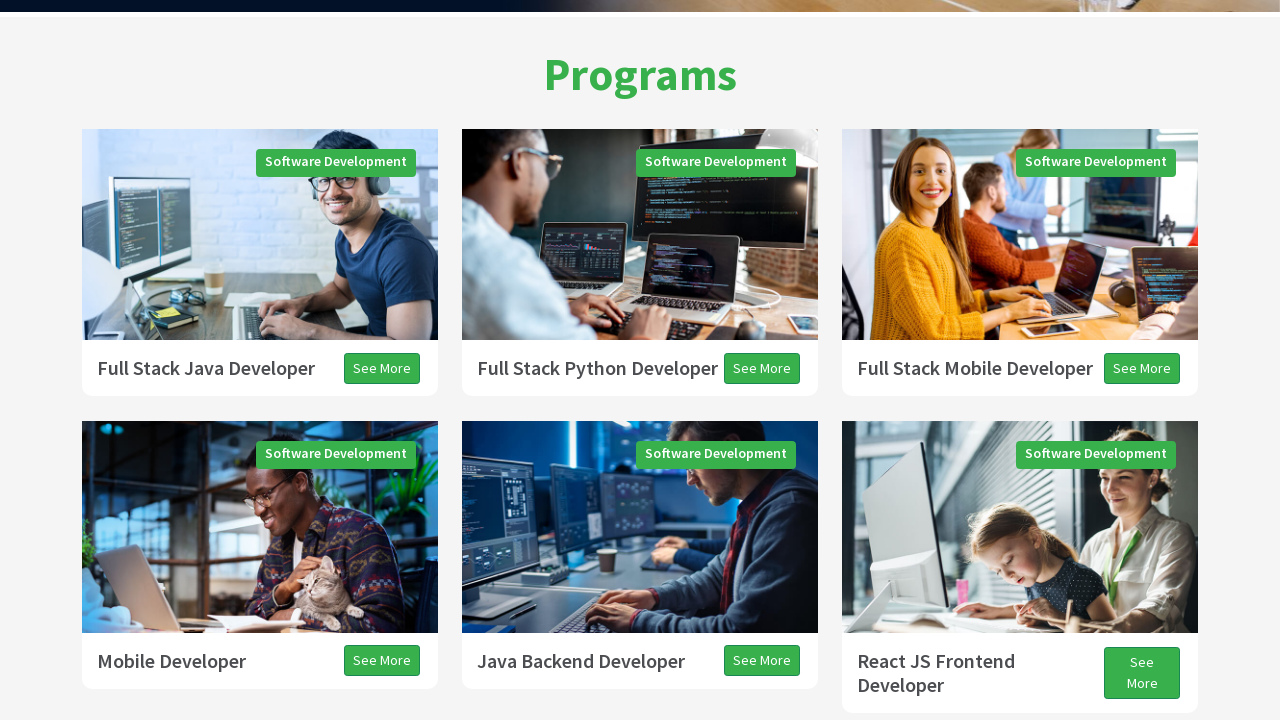

Pressed PAGE_DOWN to scroll down further
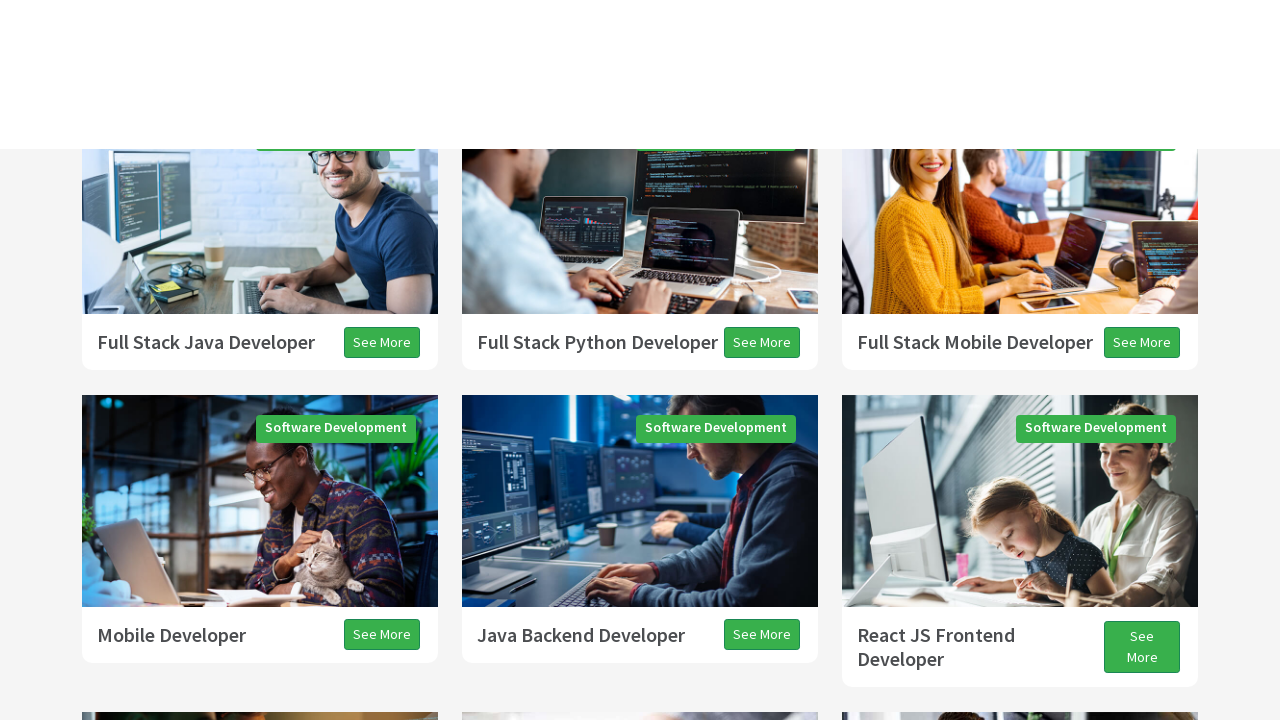

Waited 3 seconds after second PAGE_DOWN
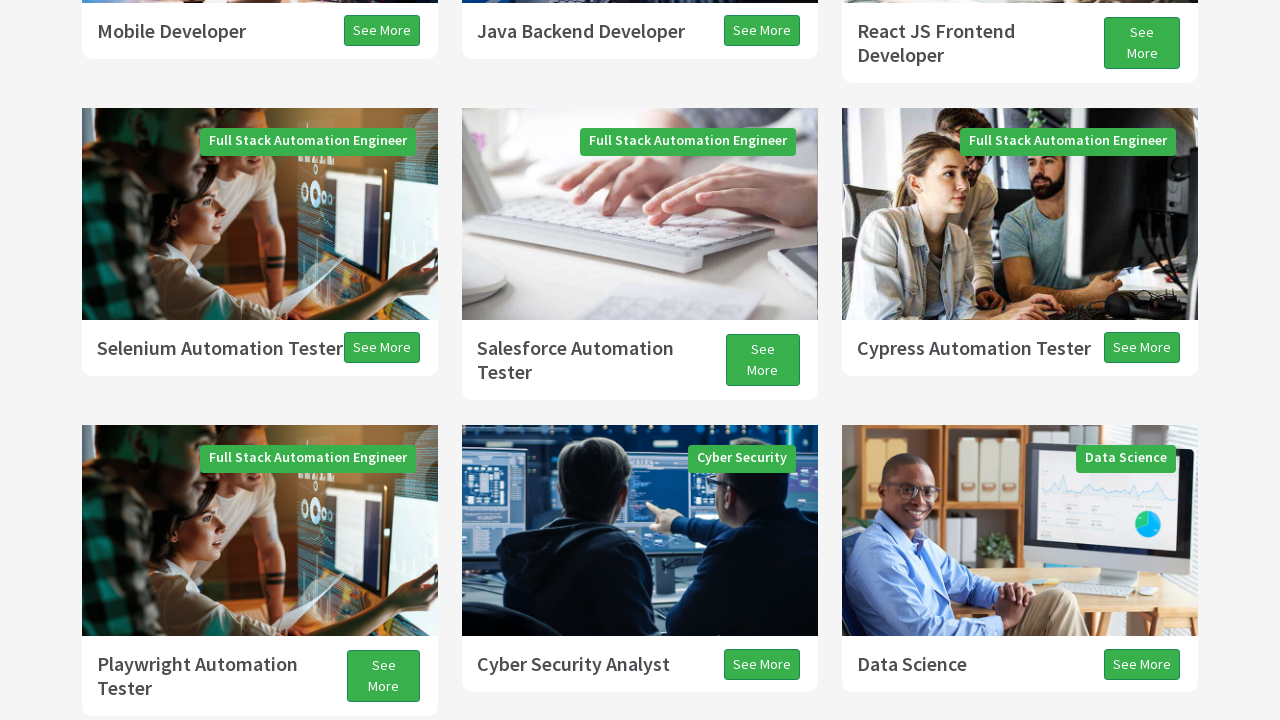

Pressed PAGE_DOWN to scroll down further
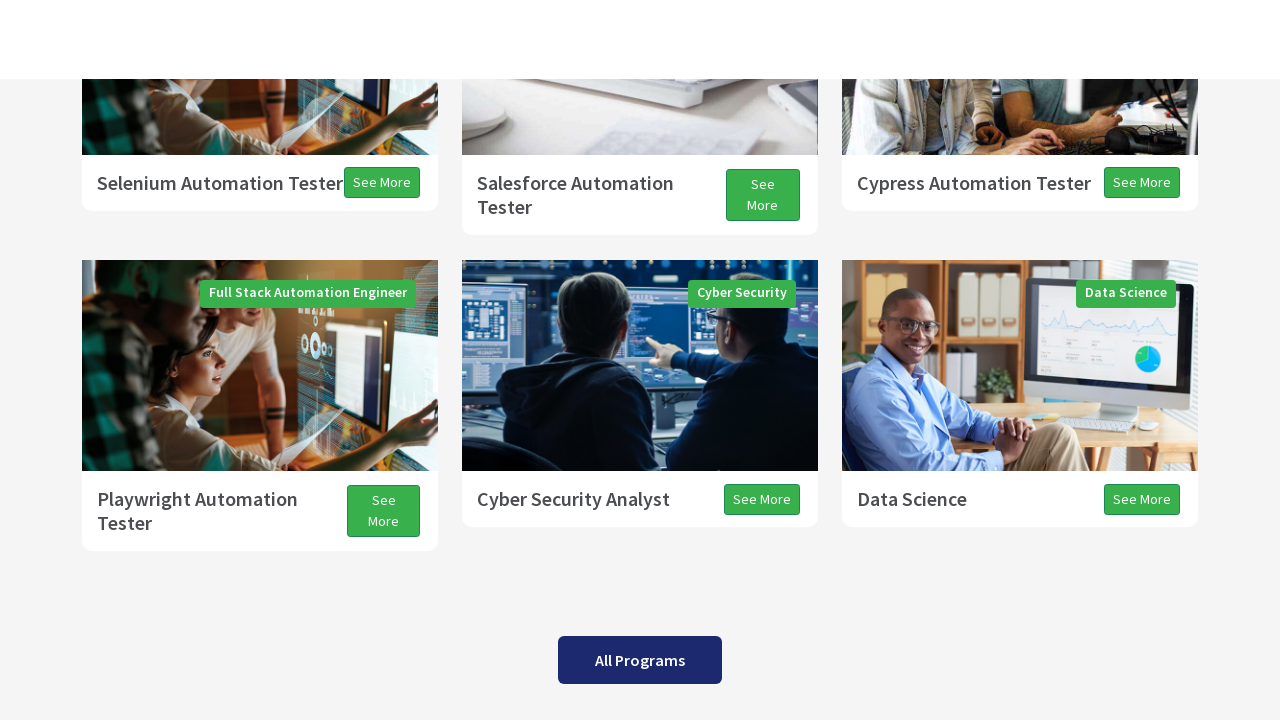

Waited 3 seconds after third PAGE_DOWN
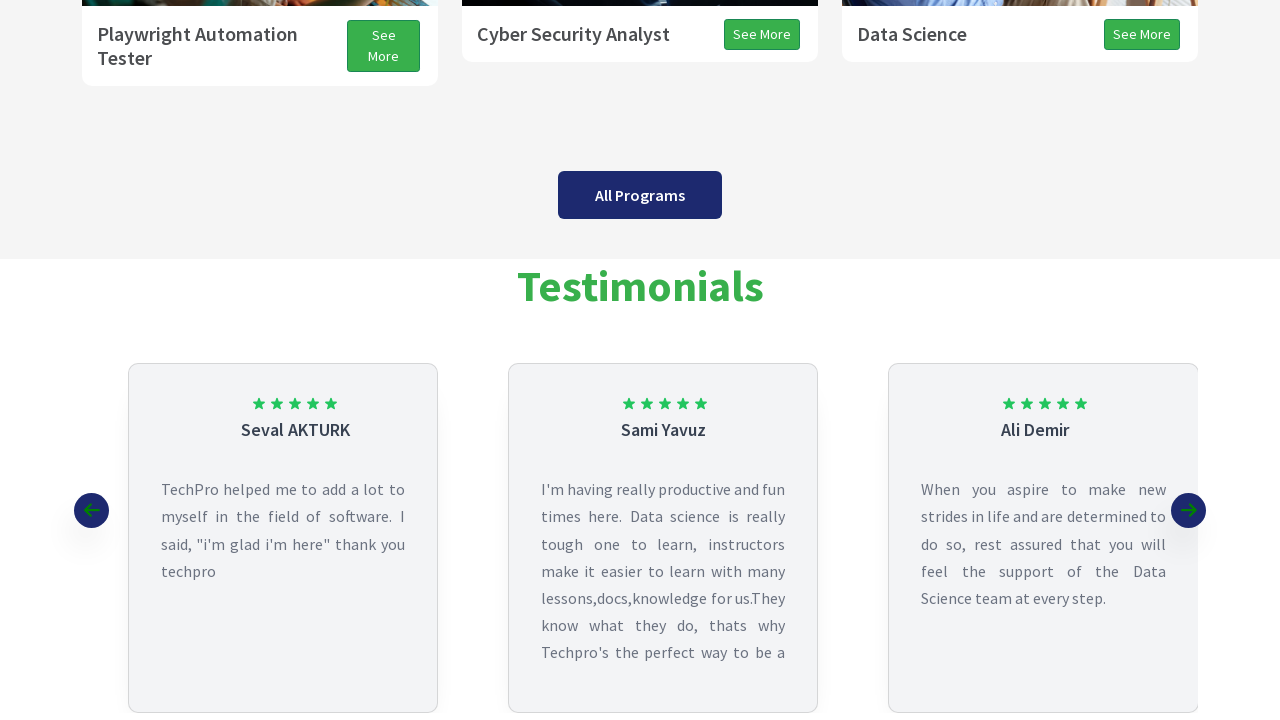

Pressed PAGE_DOWN to scroll down (chain 1 of 3)
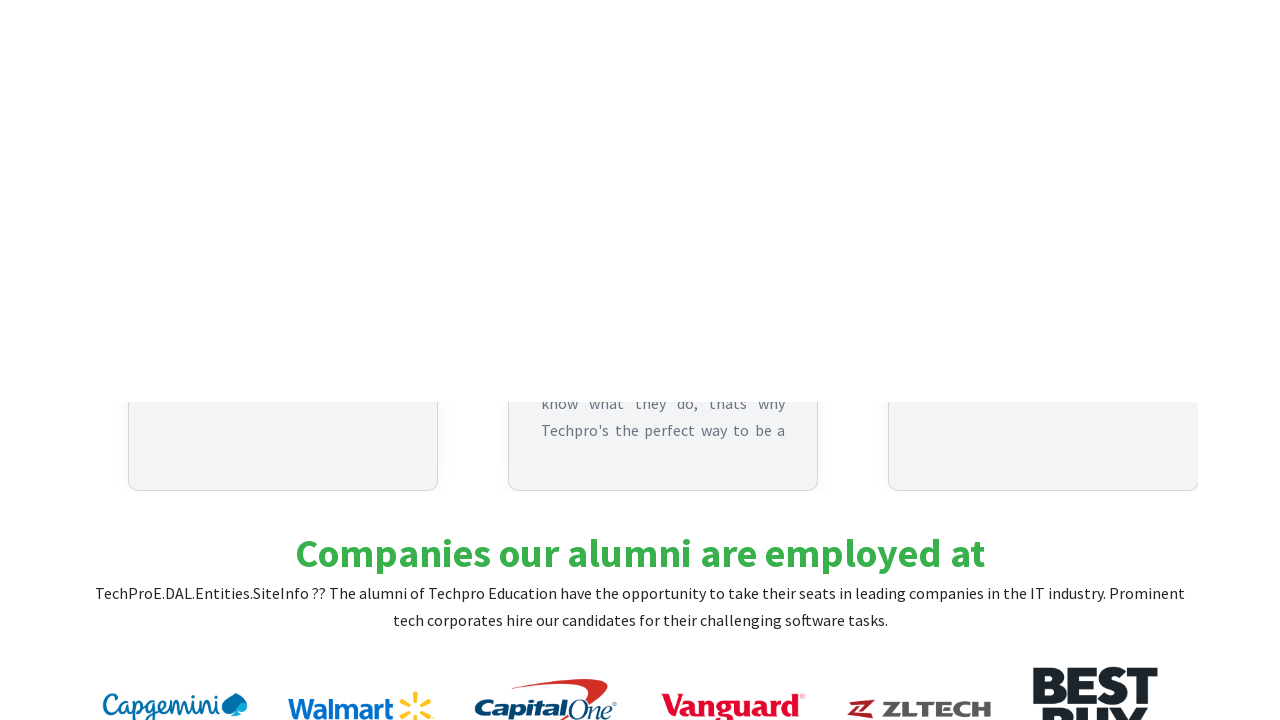

Pressed PAGE_DOWN to scroll down (chain 2 of 3)
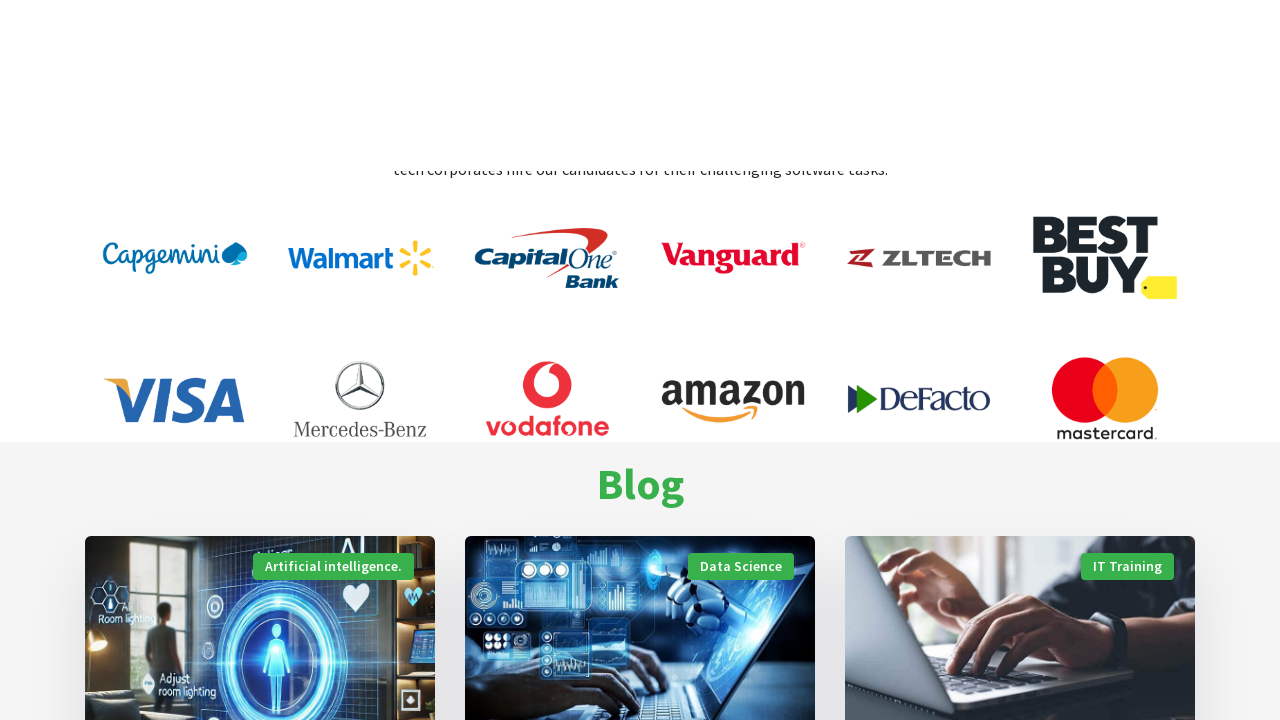

Pressed PAGE_DOWN to scroll down (chain 3 of 3)
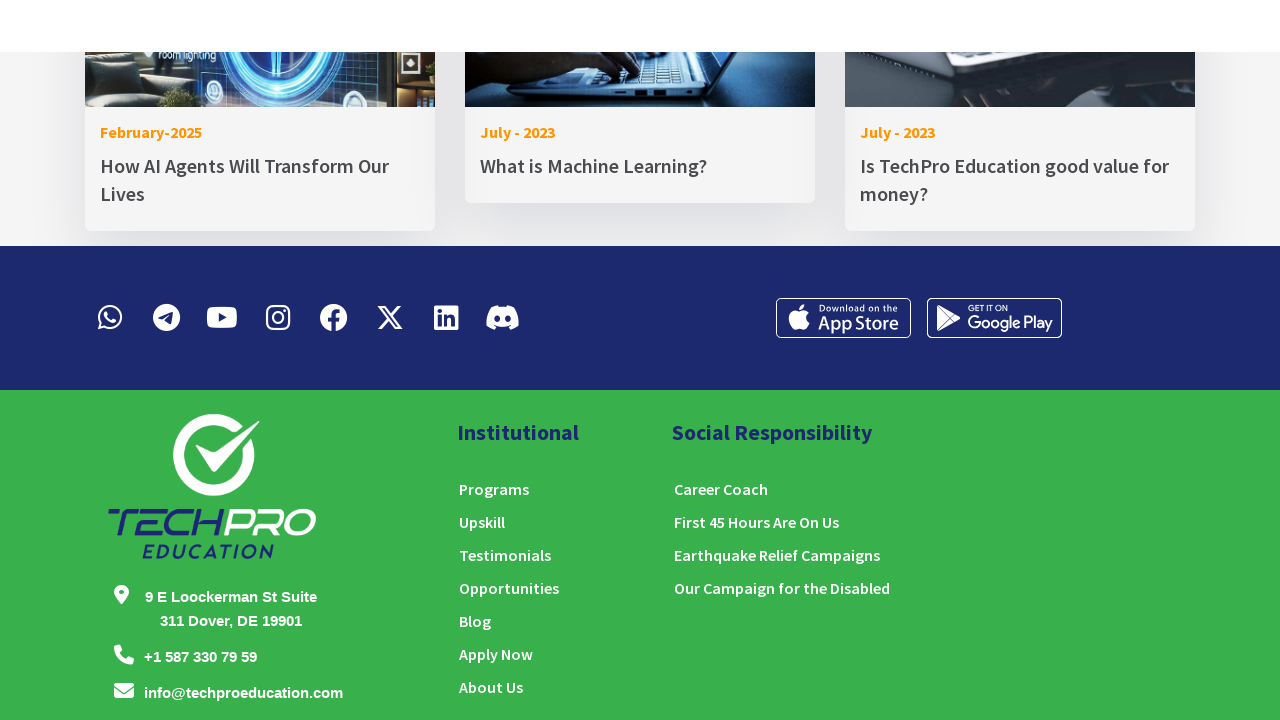

Waited 2 seconds after chained PAGE_DOWN presses
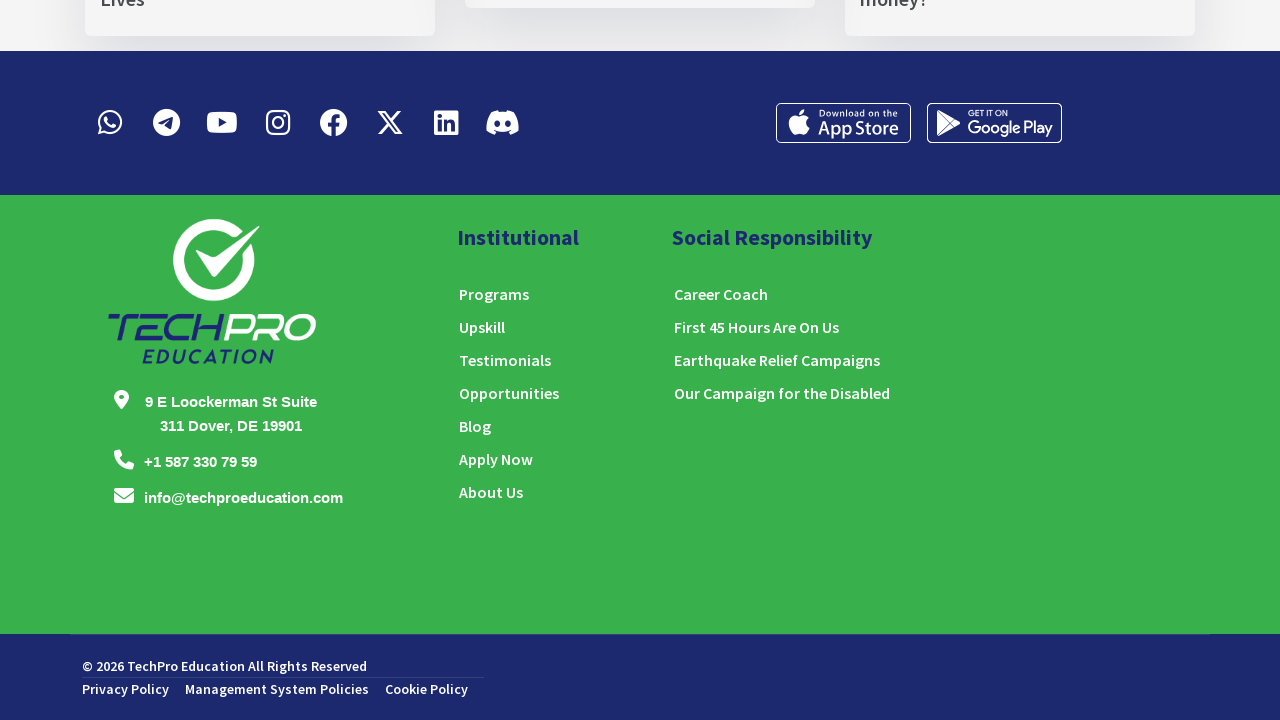

Pressed ARROW_DOWN to scroll down slightly
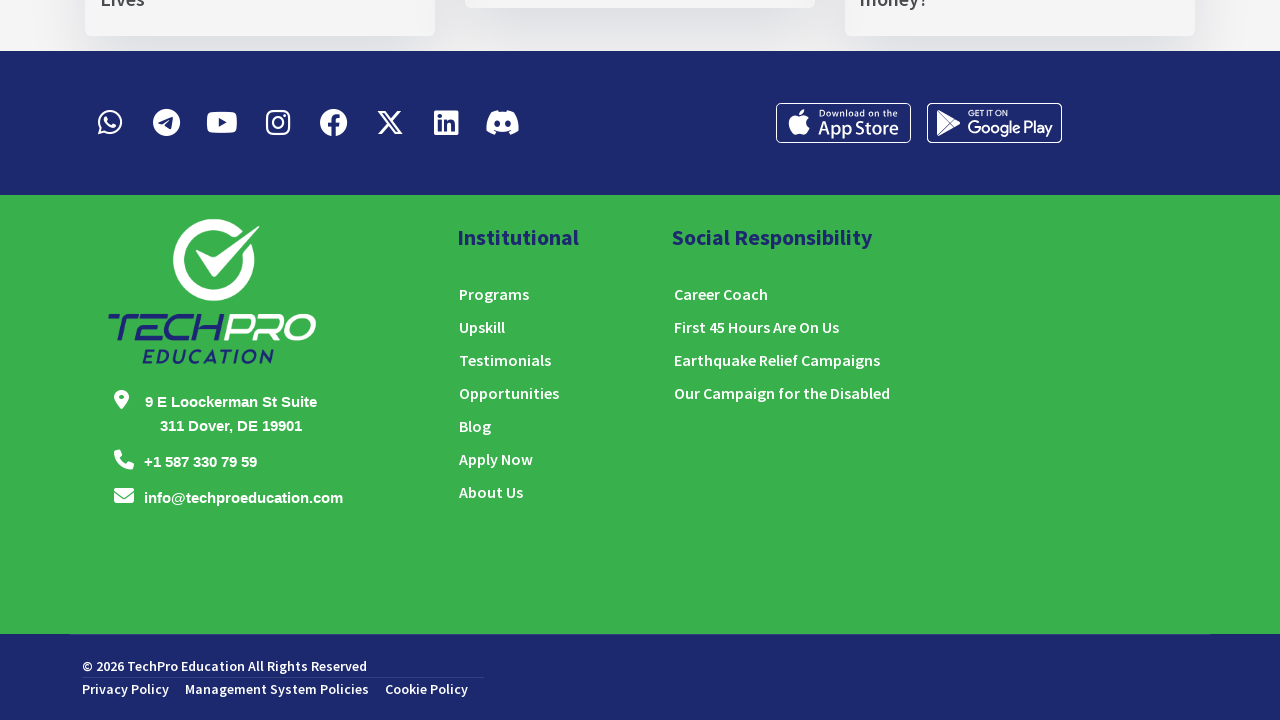

Waited 3 seconds after ARROW_DOWN
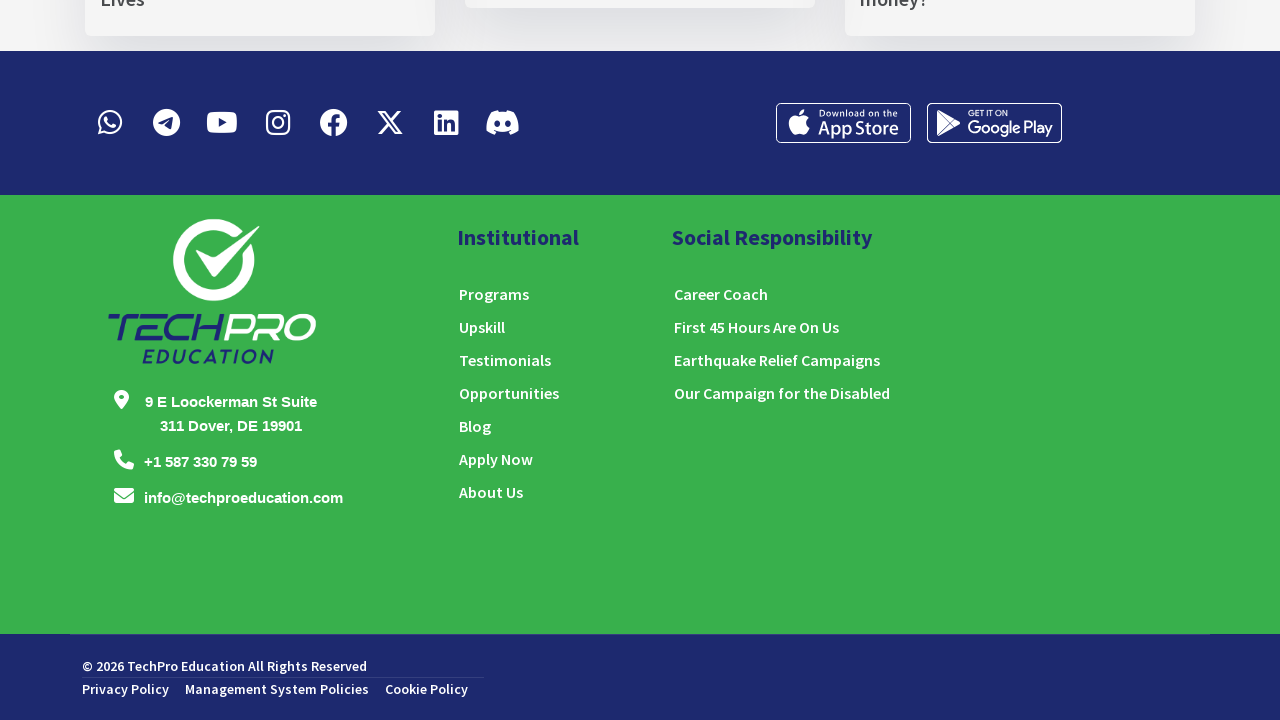

Pressed PAGE_UP to scroll up
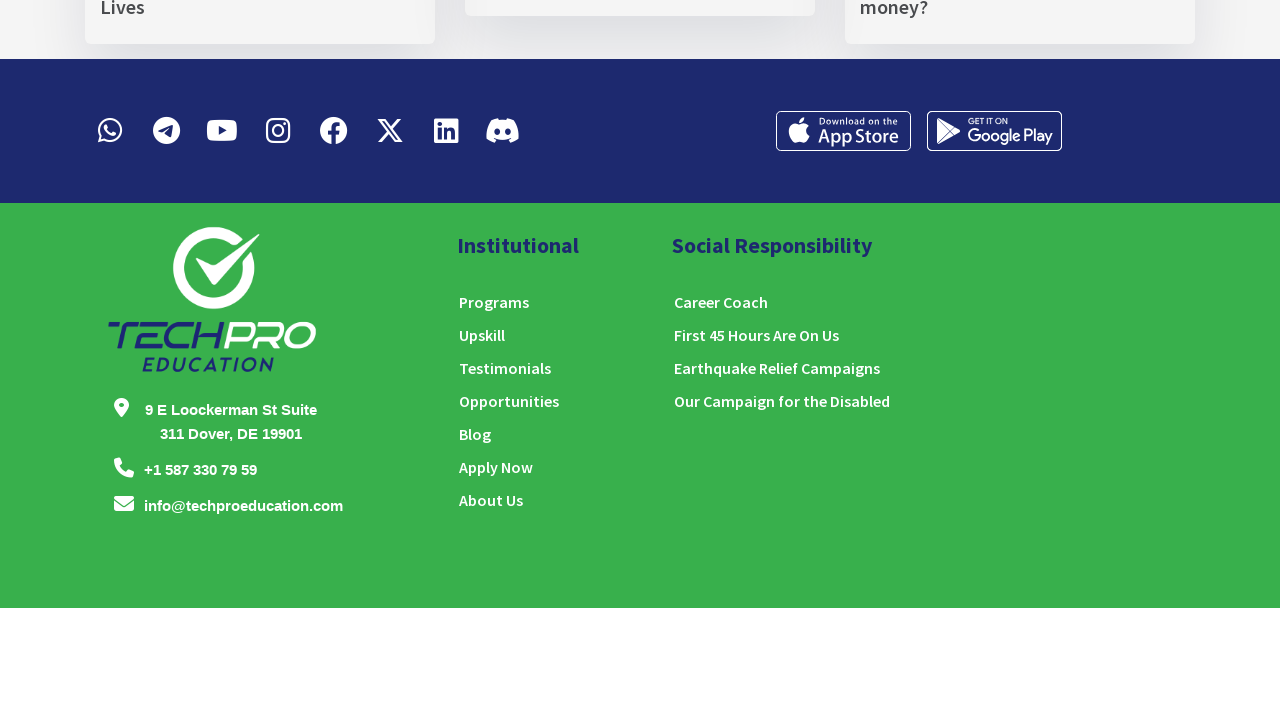

Waited 3 seconds after PAGE_UP
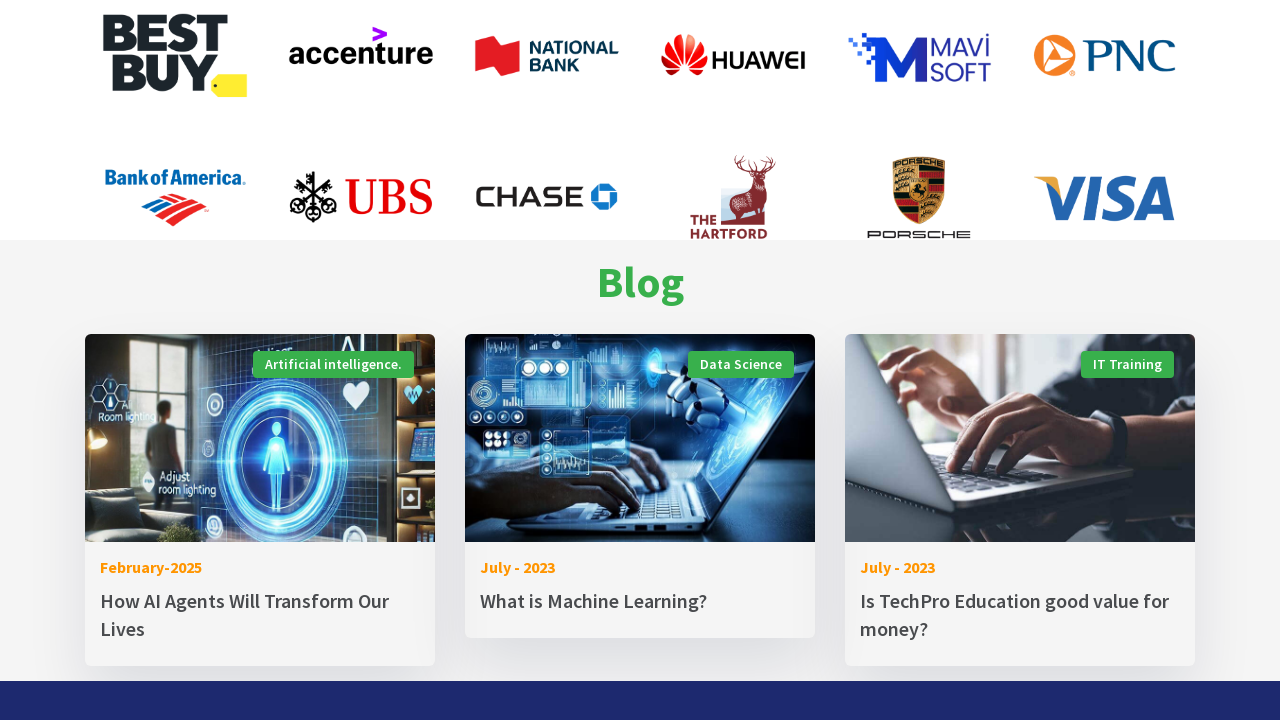

Pressed ARROW_UP to scroll up slightly
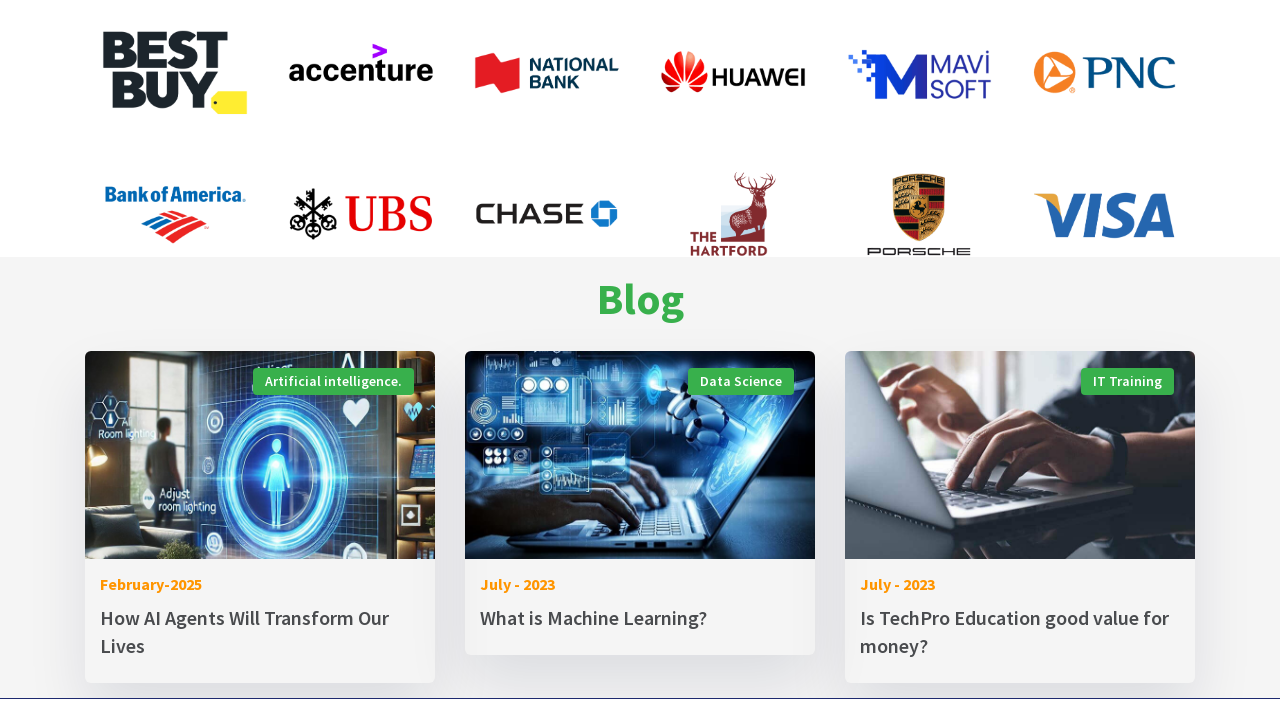

Waited 3 seconds after ARROW_UP
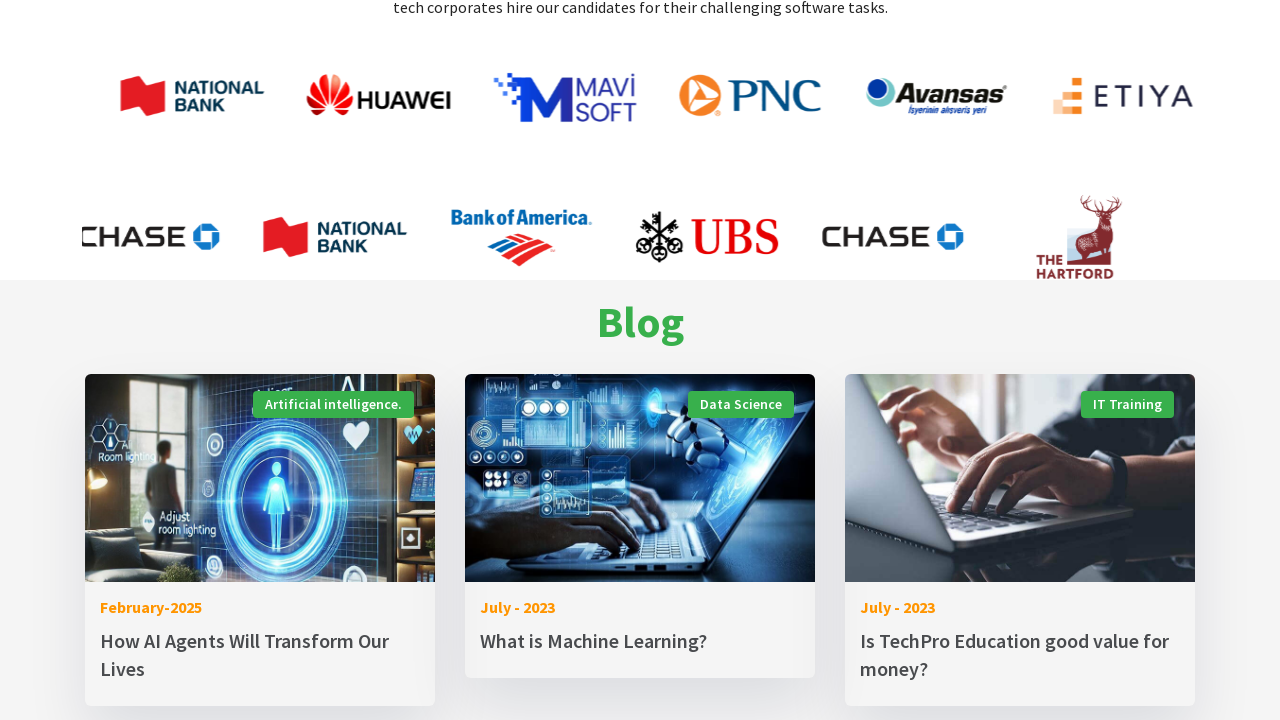

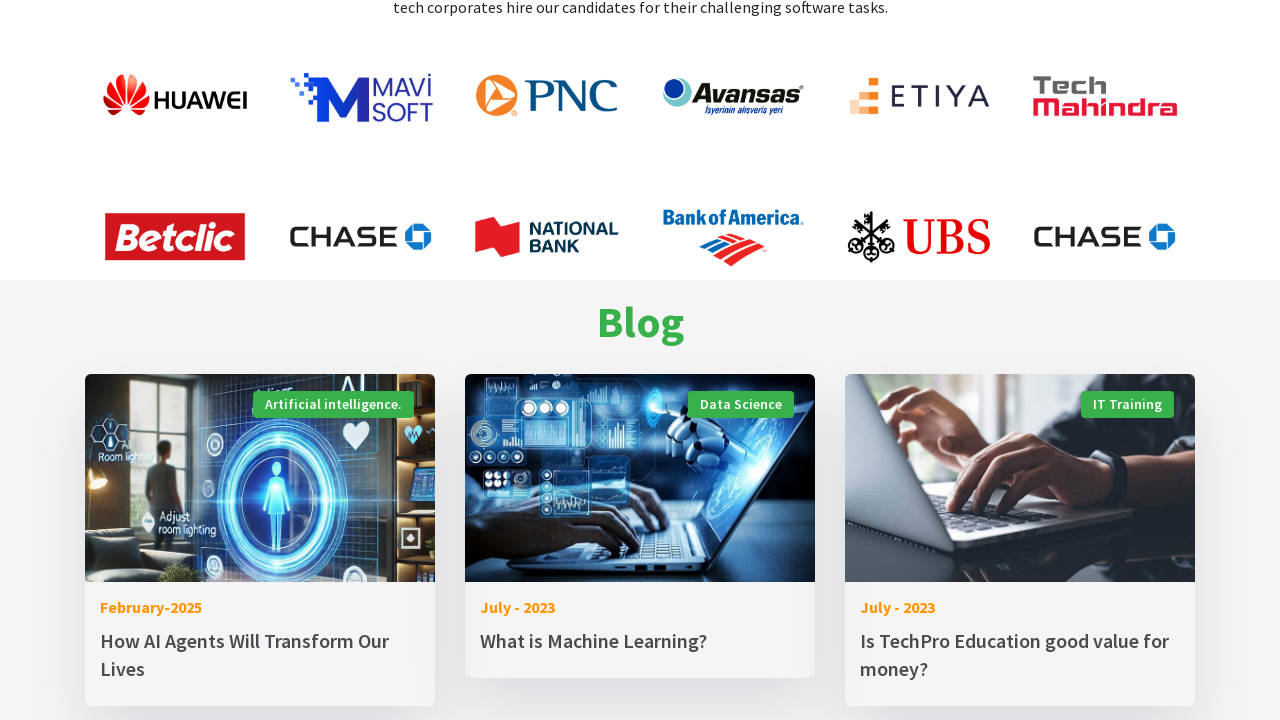